Tests clicking the letter C link and verifies navigation to the C category page

Starting URL: https://www.99-bottles-of-beer.net/abc.html

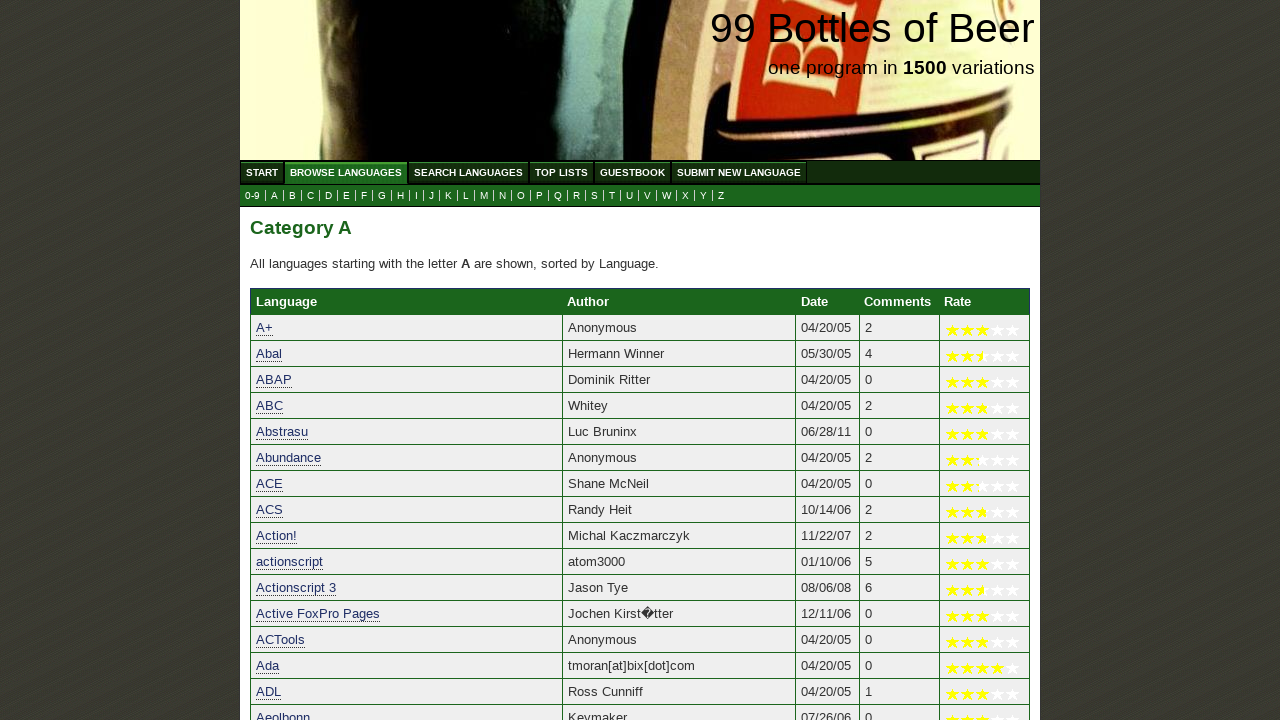

Clicked the letter C link to navigate to C category page at (310, 196) on a[href='c.html']
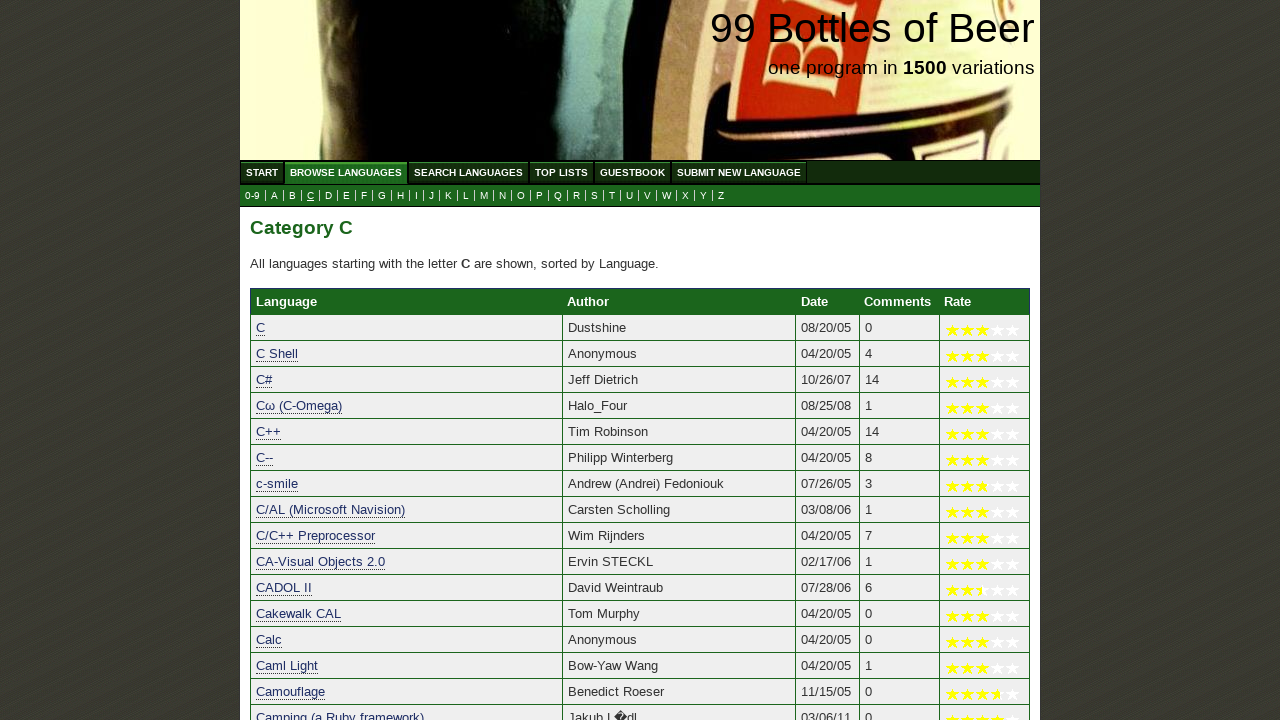

C category page loaded with results
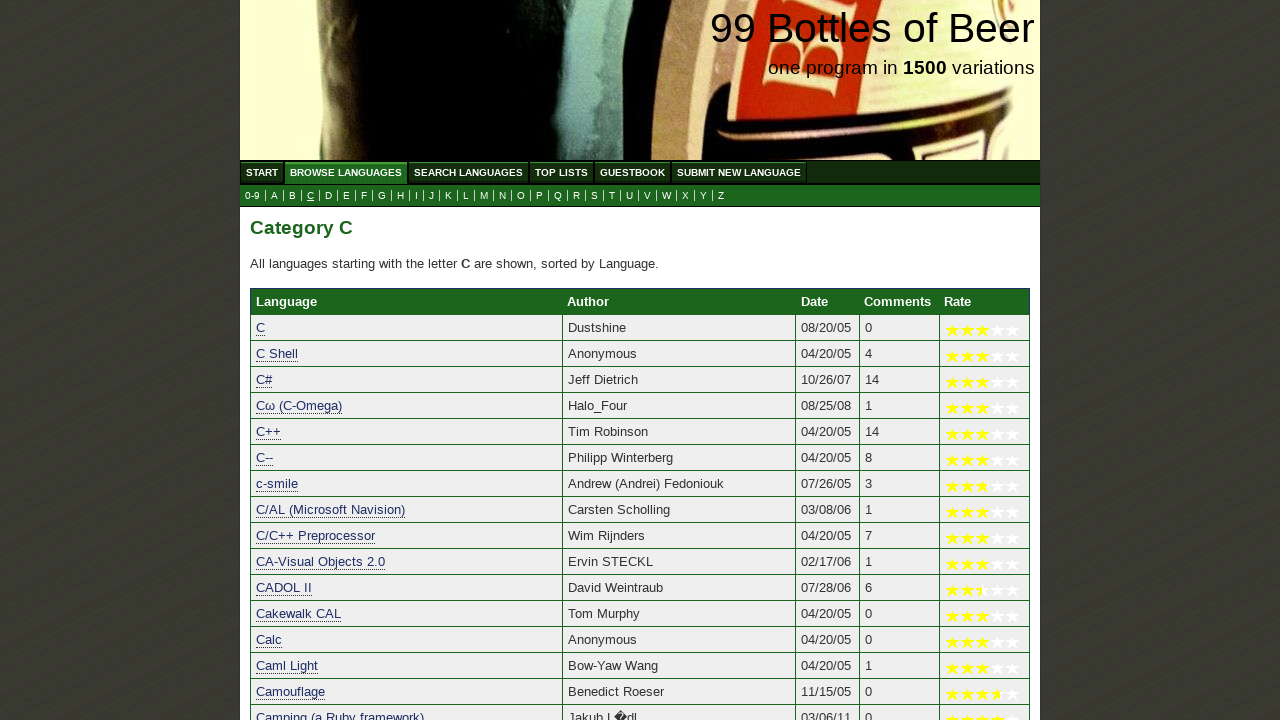

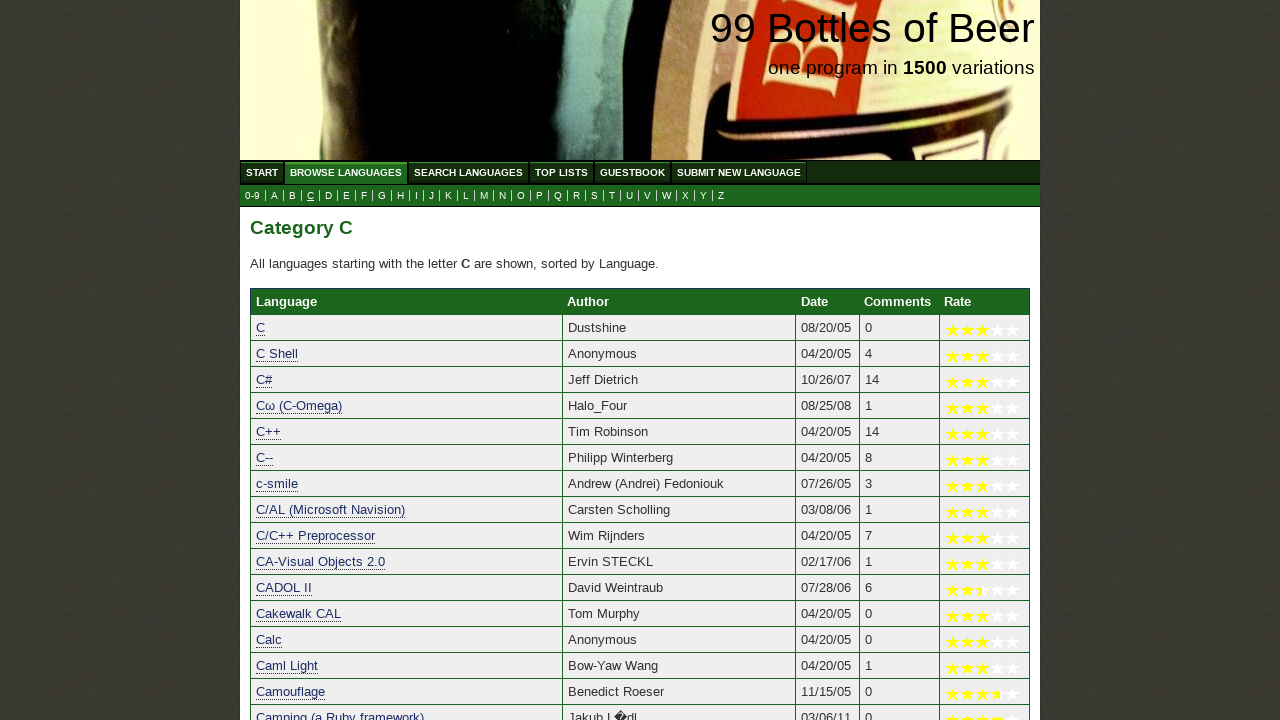